Verifies that the canvas answer text changes when the page is refreshed by clicking a button

Starting URL: https://the-internet.herokuapp.com/challenging_dom

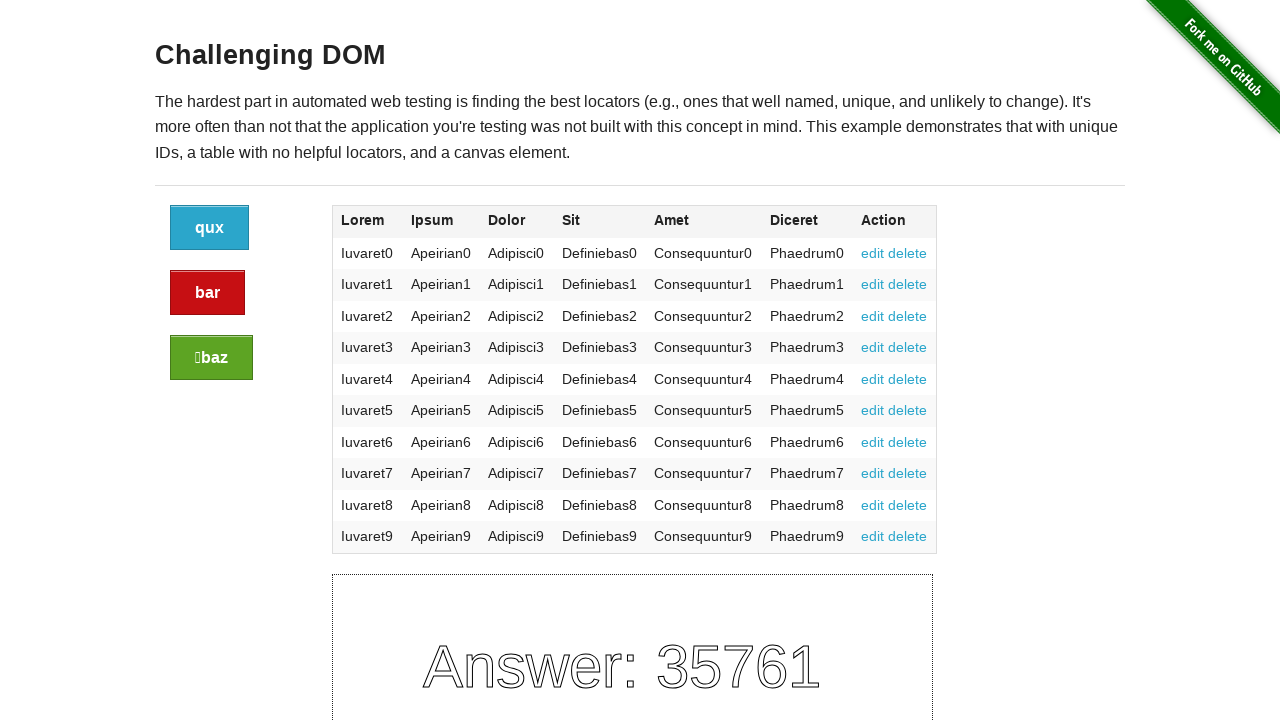

Located all script tags on the page
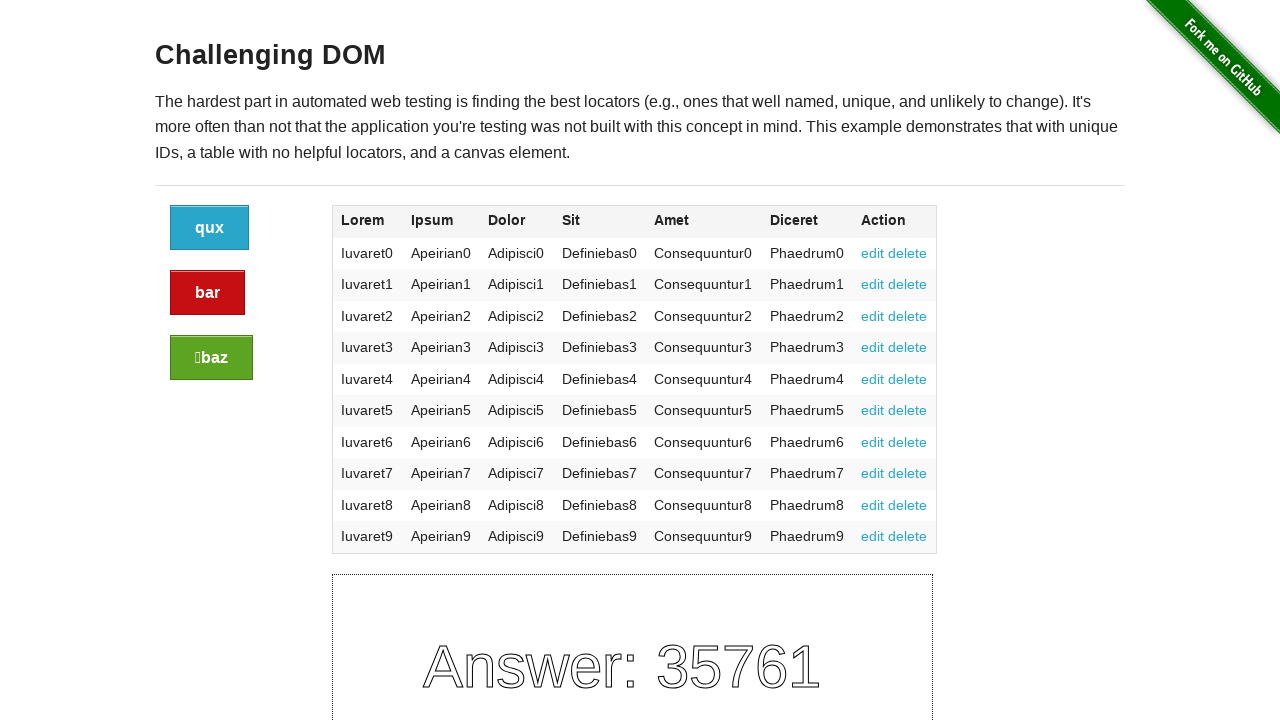

Extracted initial canvas answer: Answer: 35761
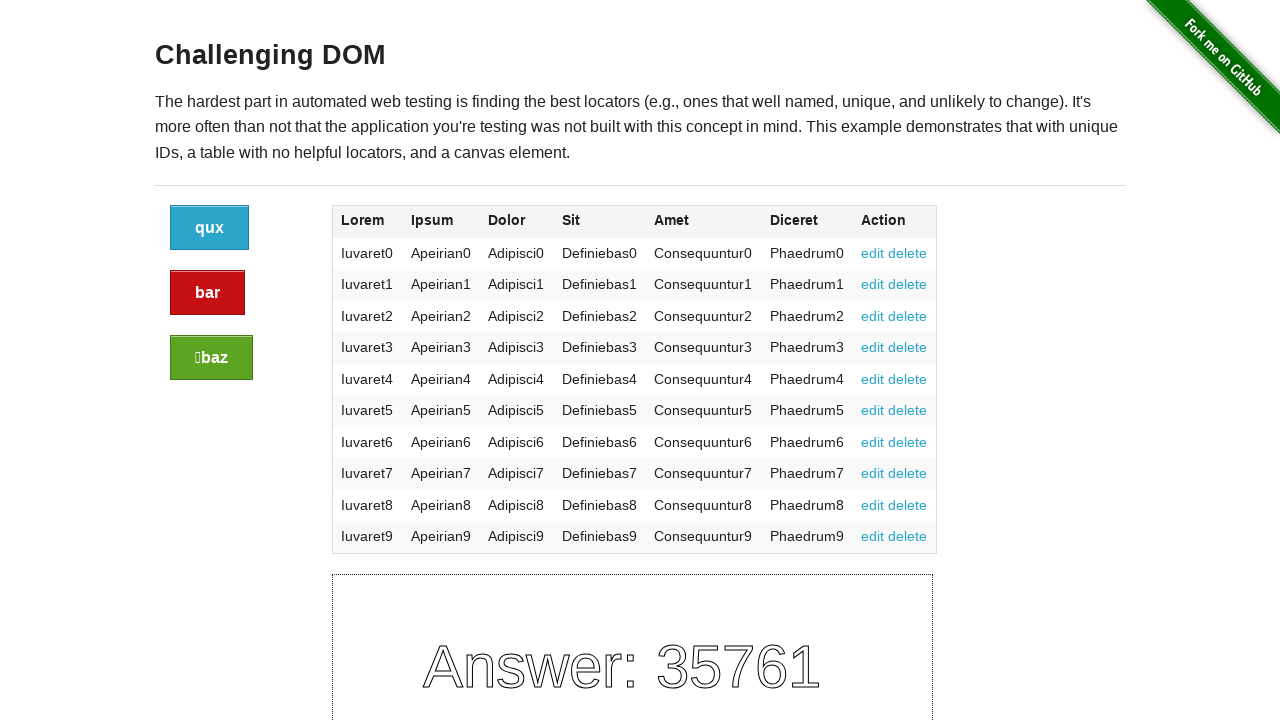

Clicked blue refresh button at (210, 228) on xpath=//div[@class='large-2 columns']/a[@class='button']
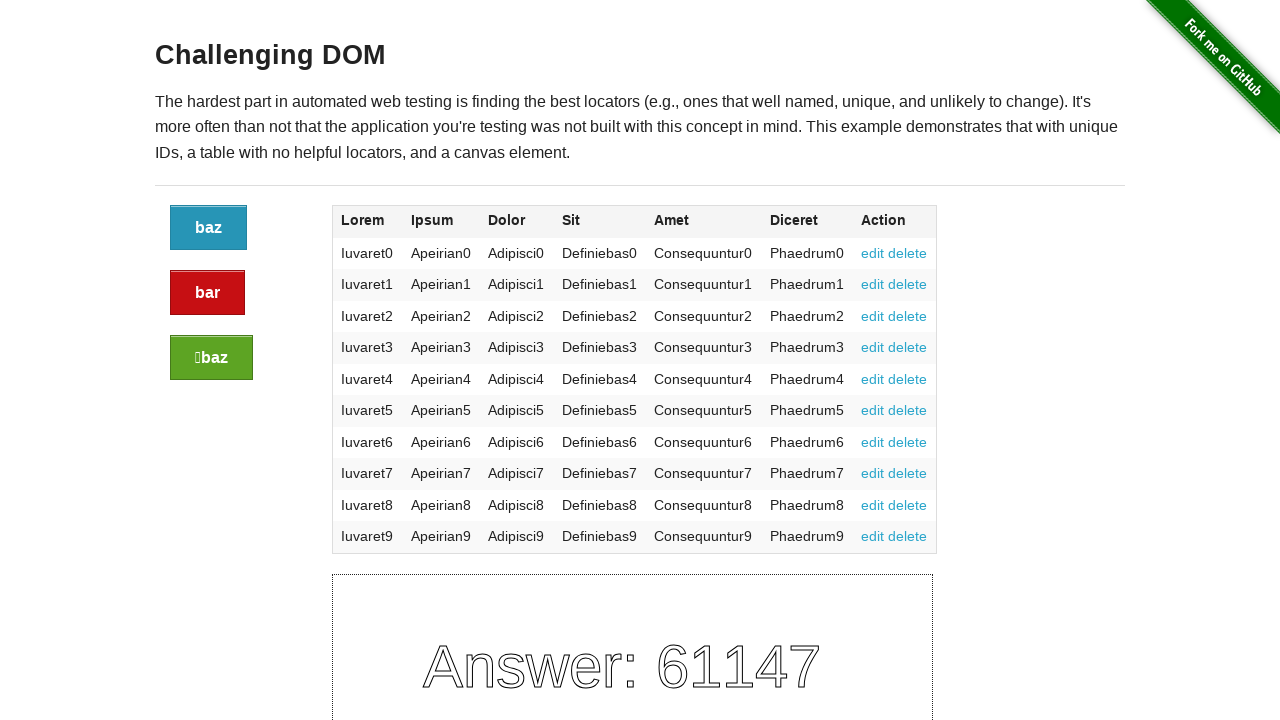

Located all script tags after refresh
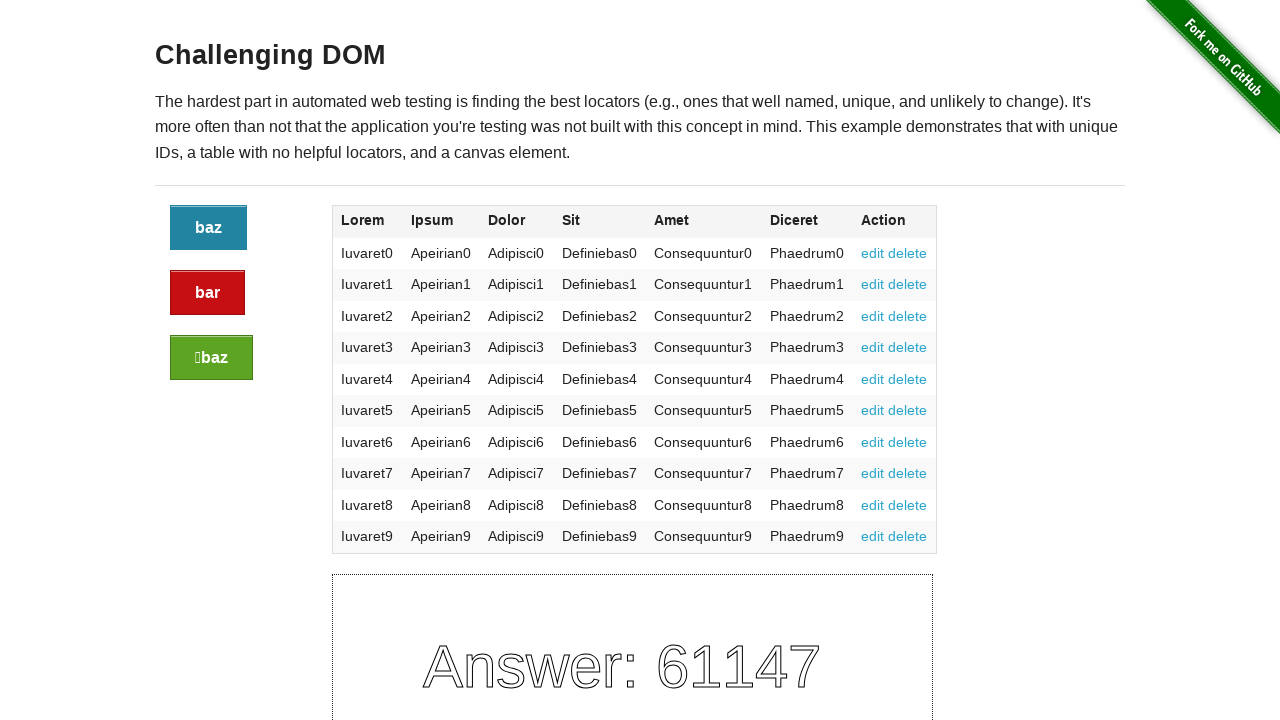

Extracted new canvas answer after refresh: Answer: 61147
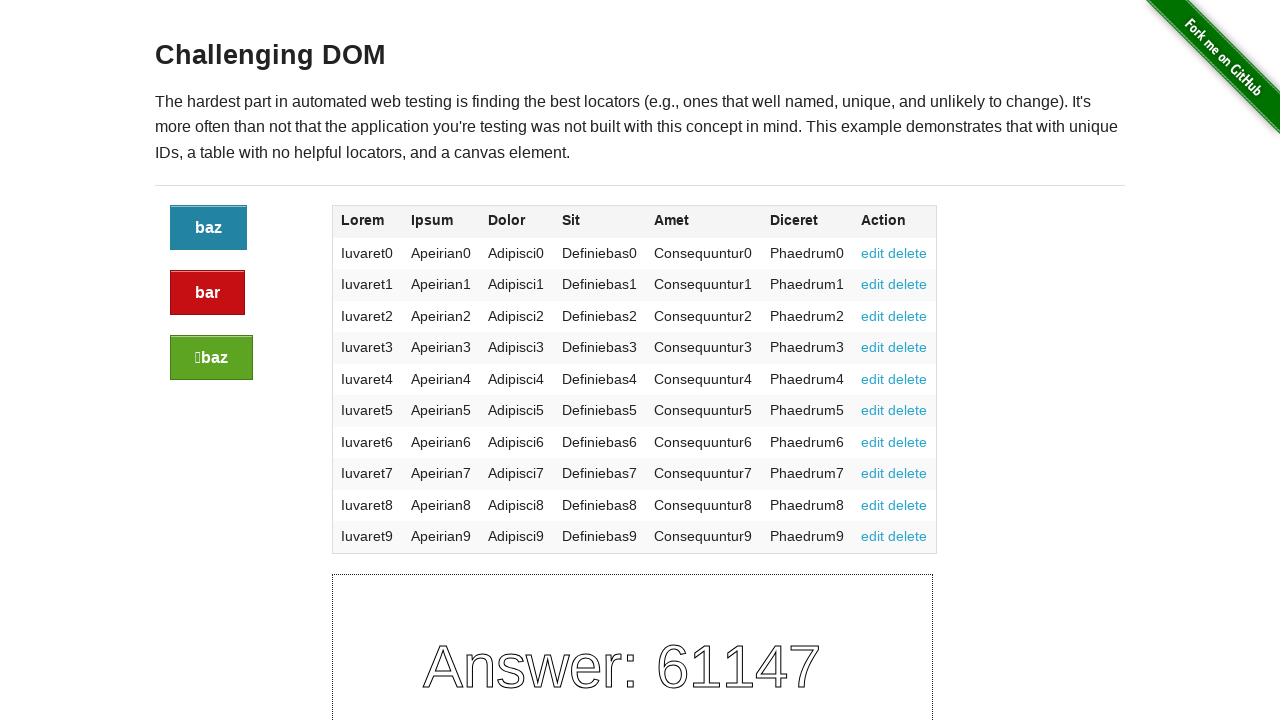

Verified canvas answer changed from 'Answer: 35761' to 'Answer: 61147'
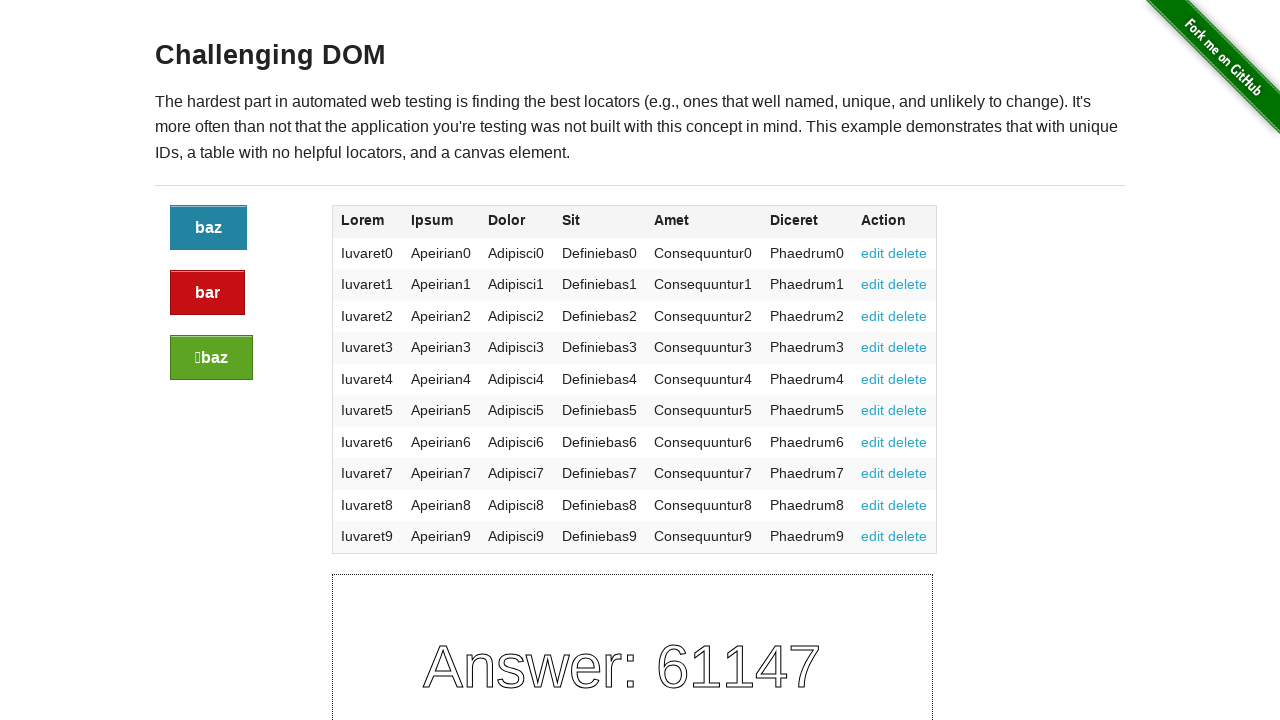

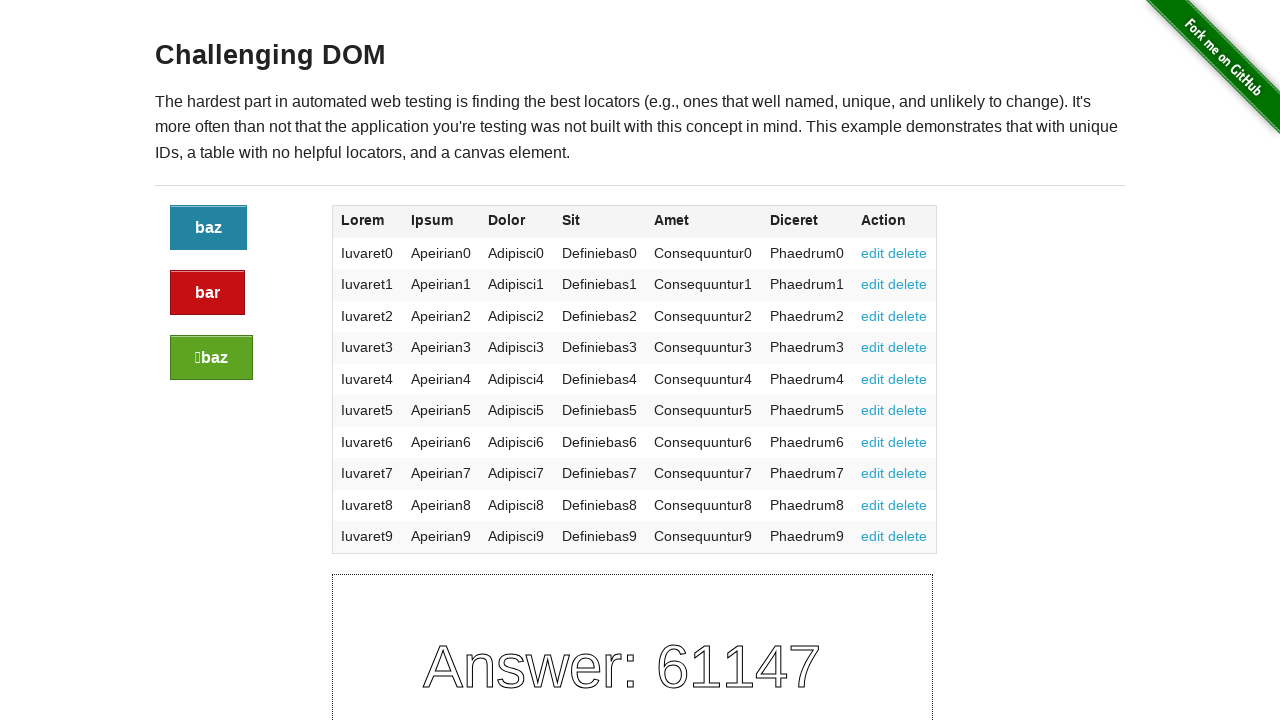